Tests various button element properties including clicking a button to navigate, finding button position, getting CSS color value, and retrieving button dimensions

Starting URL: https://www.leafground.com/button.xhtml

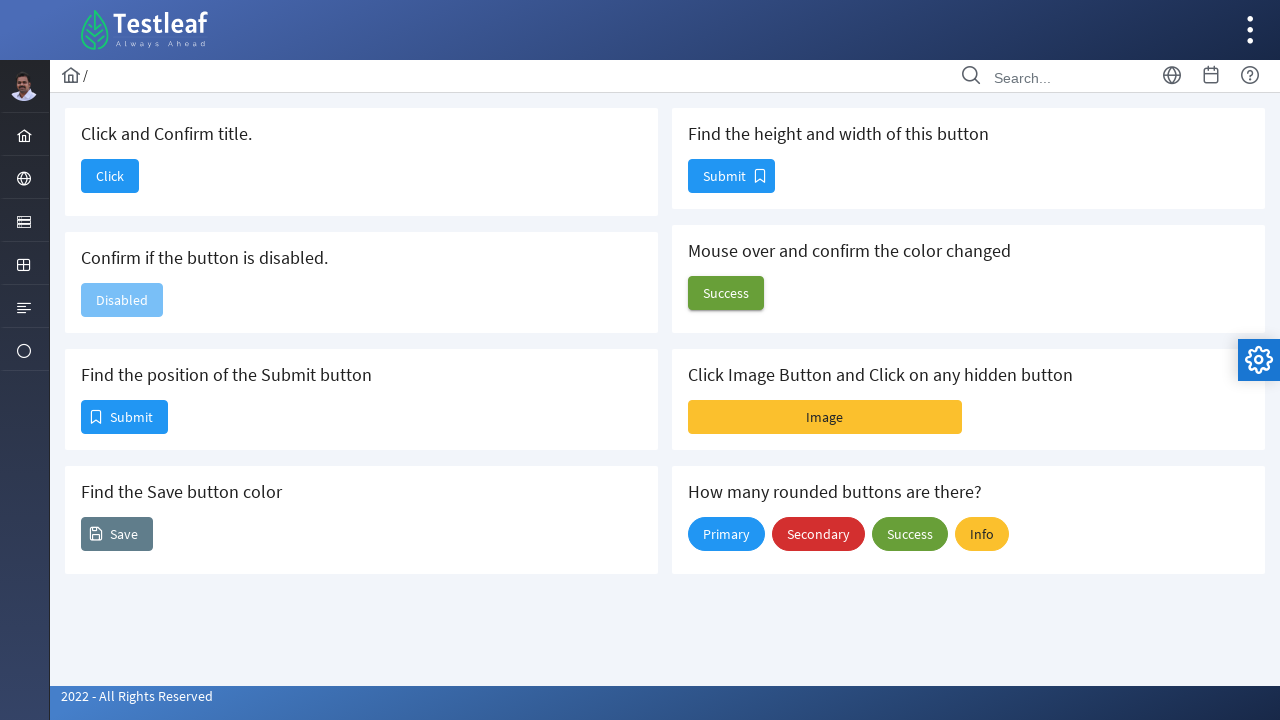

Clicked button to navigate at (110, 176) on button#j_idt88\:j_idt90
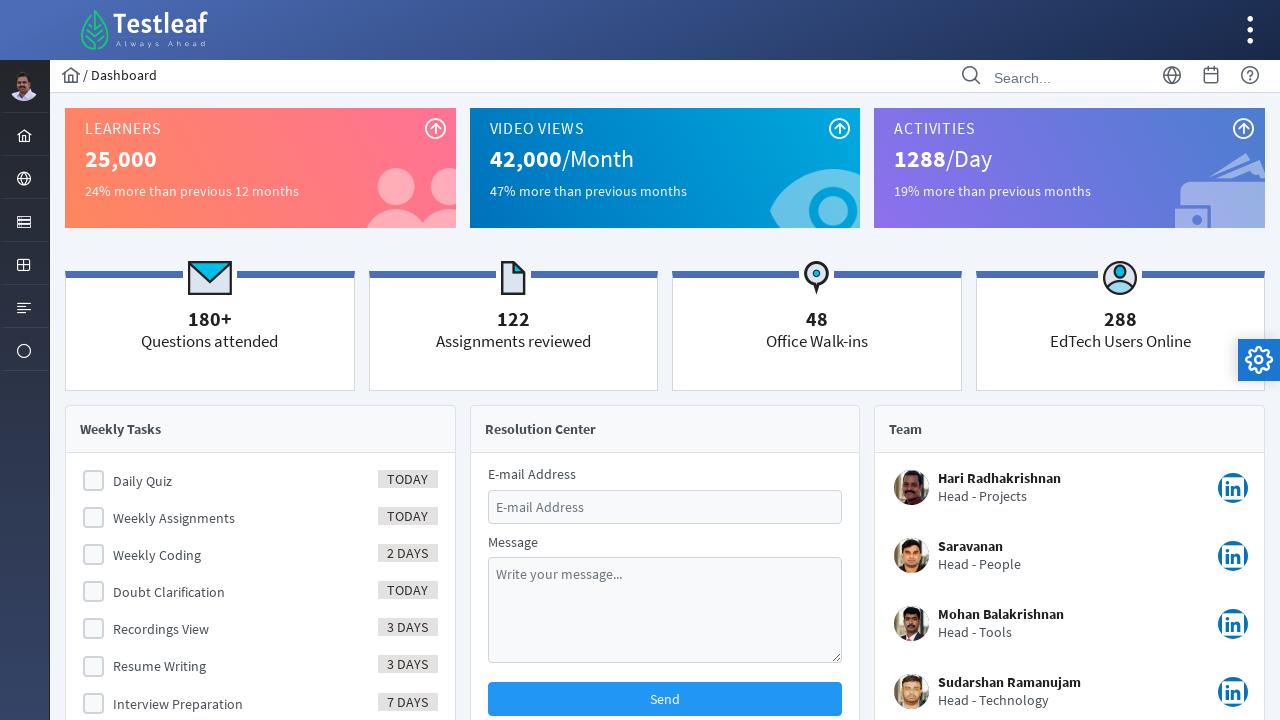

Retrieved webpage title: Dashboard
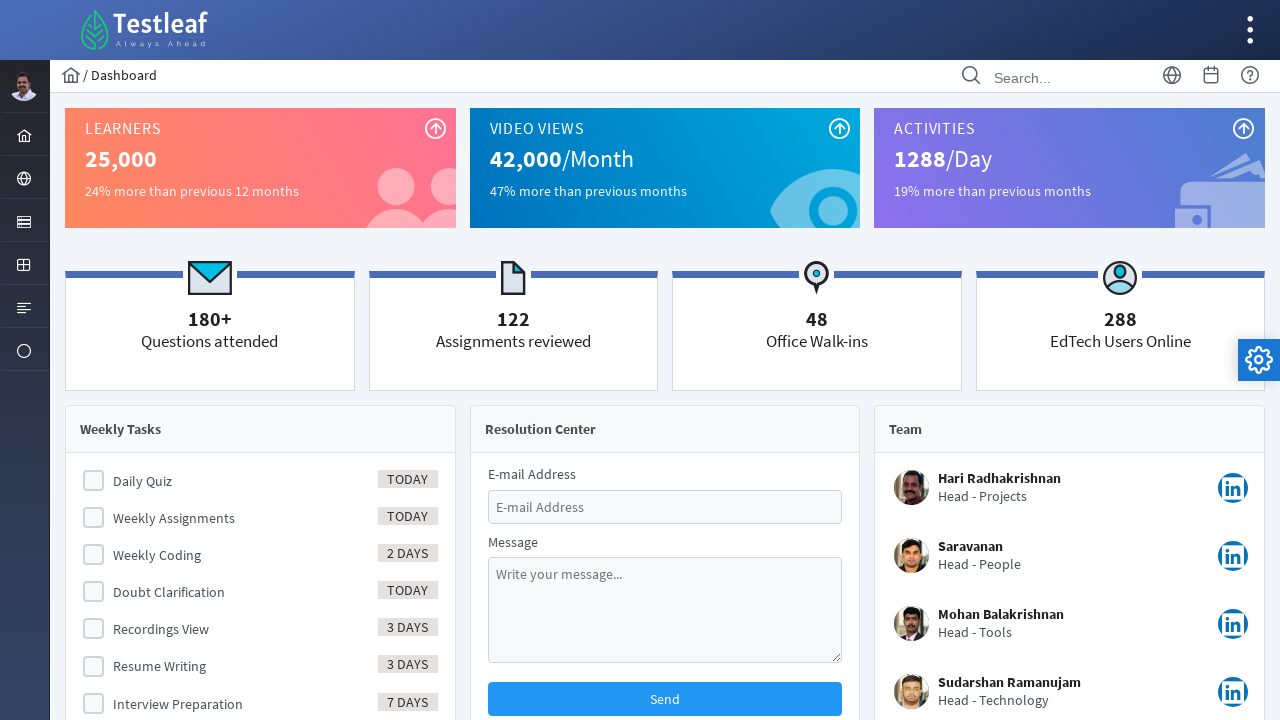

Navigated back to button test page
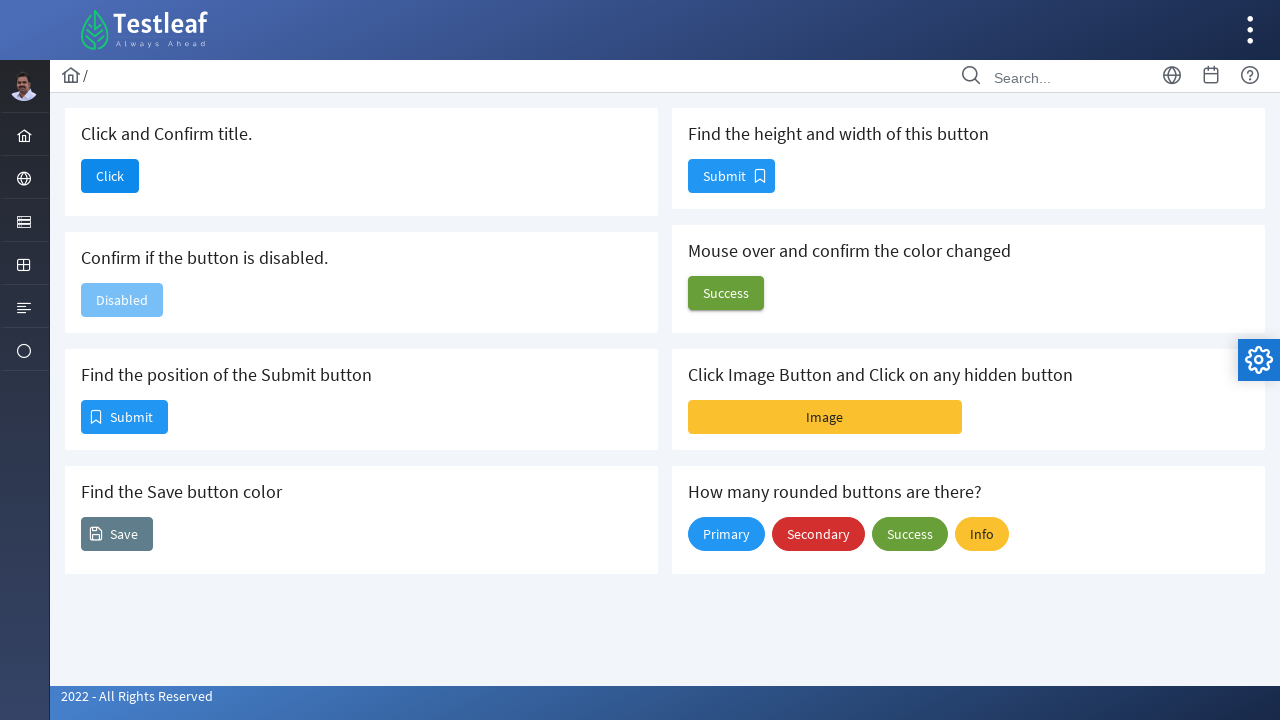

Located button for position inspection
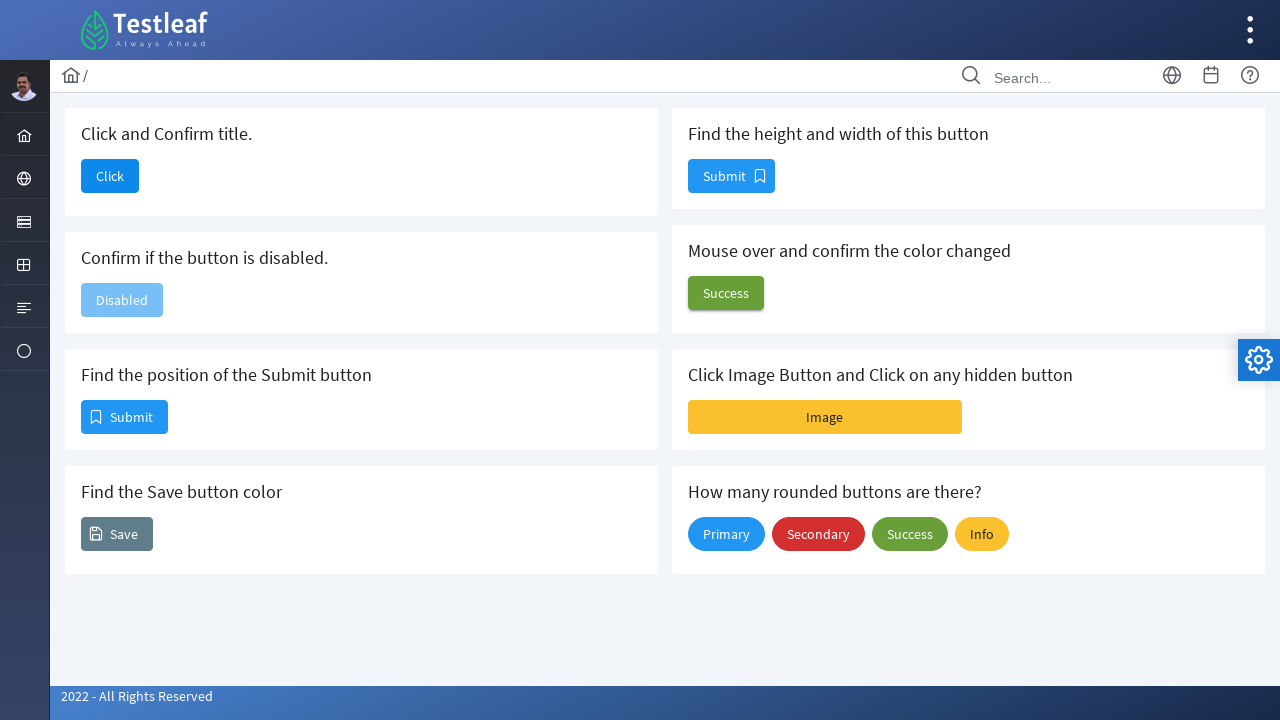

Retrieved button bounding box for position
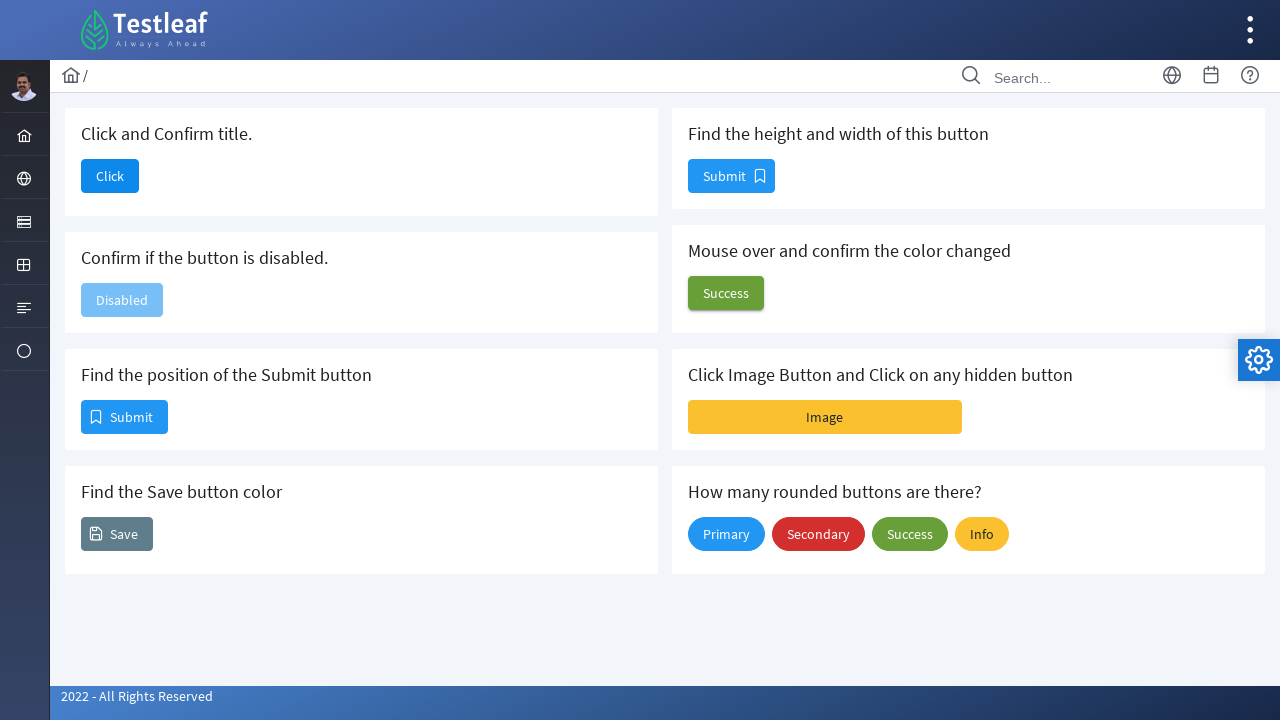

Located button for color inspection
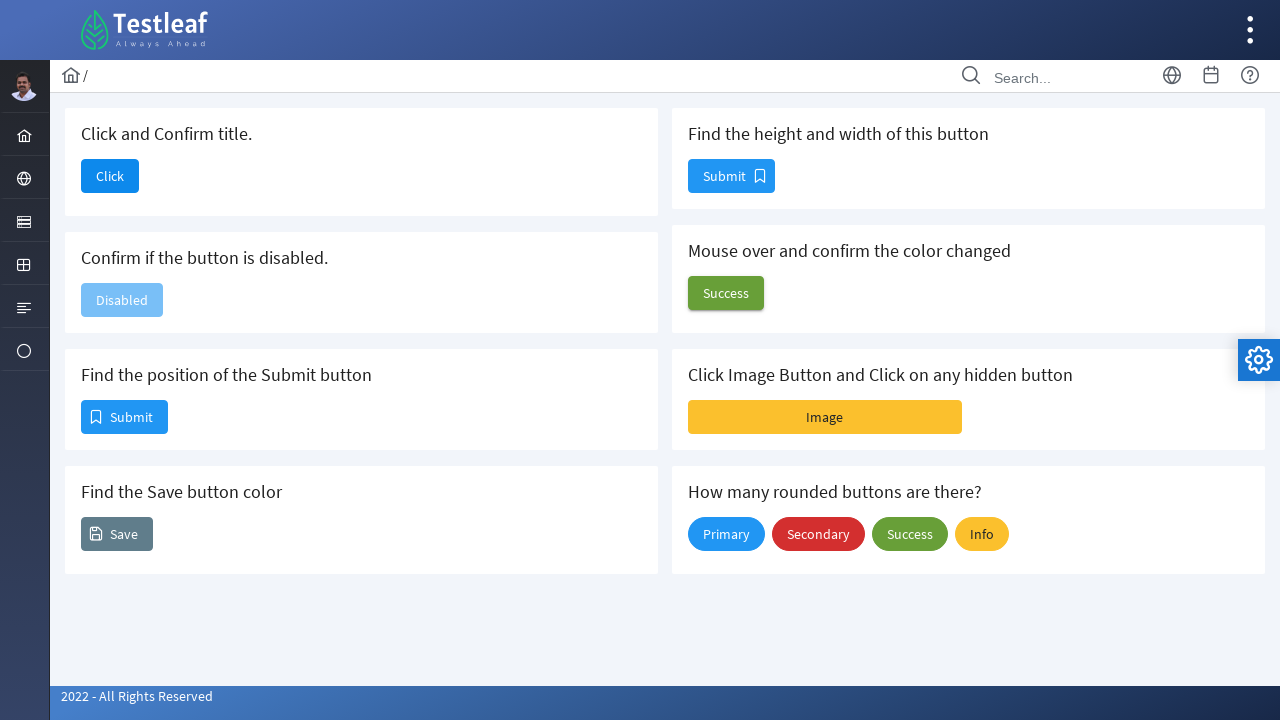

Retrieved button CSS background color: rgb(96, 125, 139) none repeat scroll 0% 0% / auto padding-box border-box
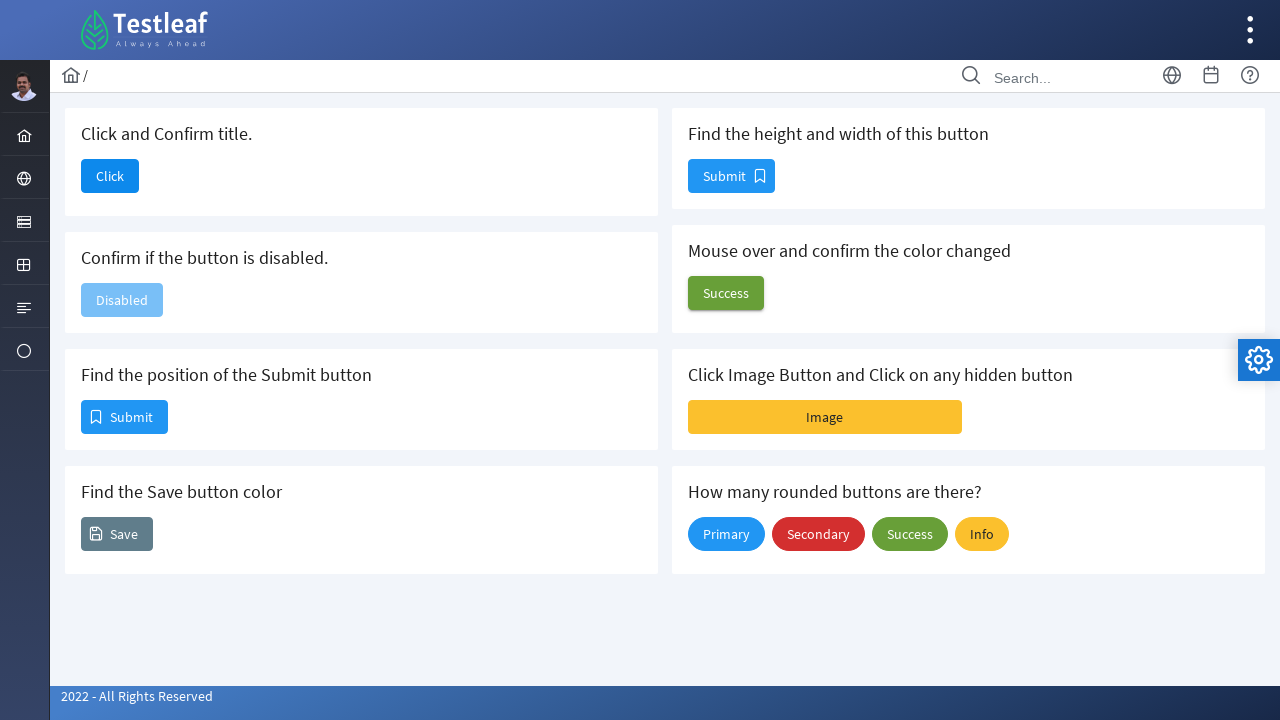

Located button for size inspection
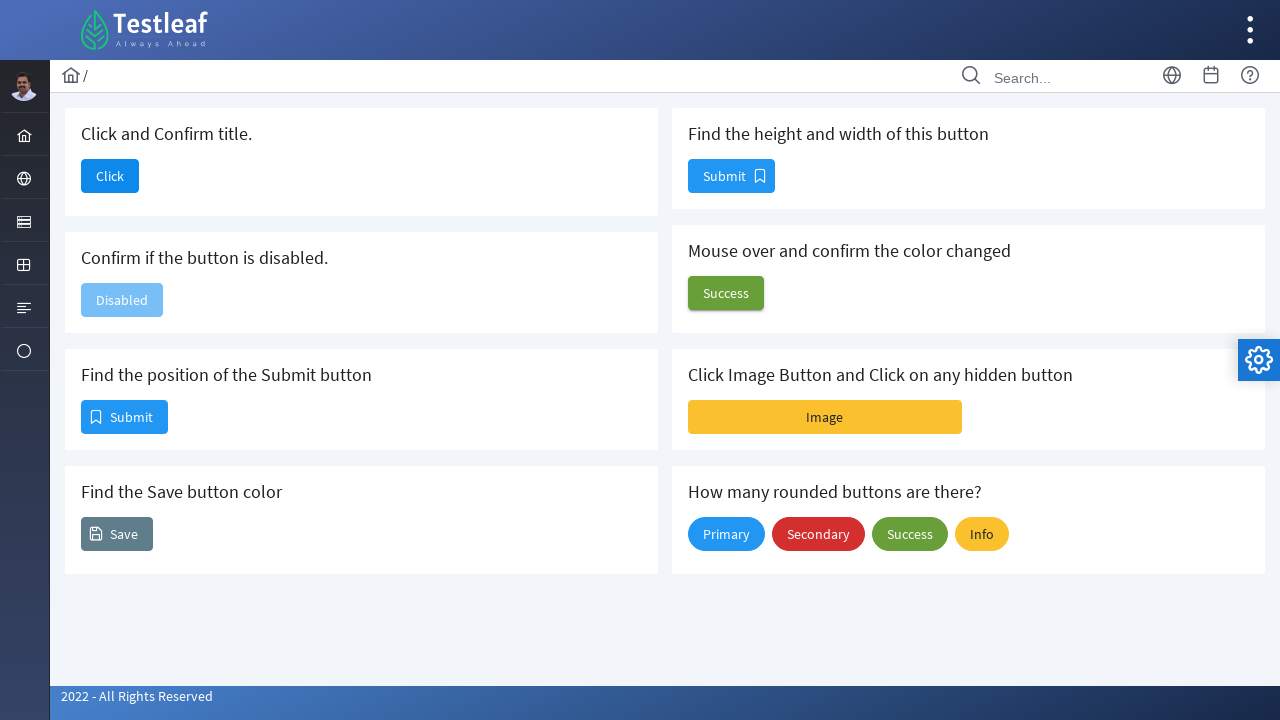

Retrieved button bounding box for dimensions
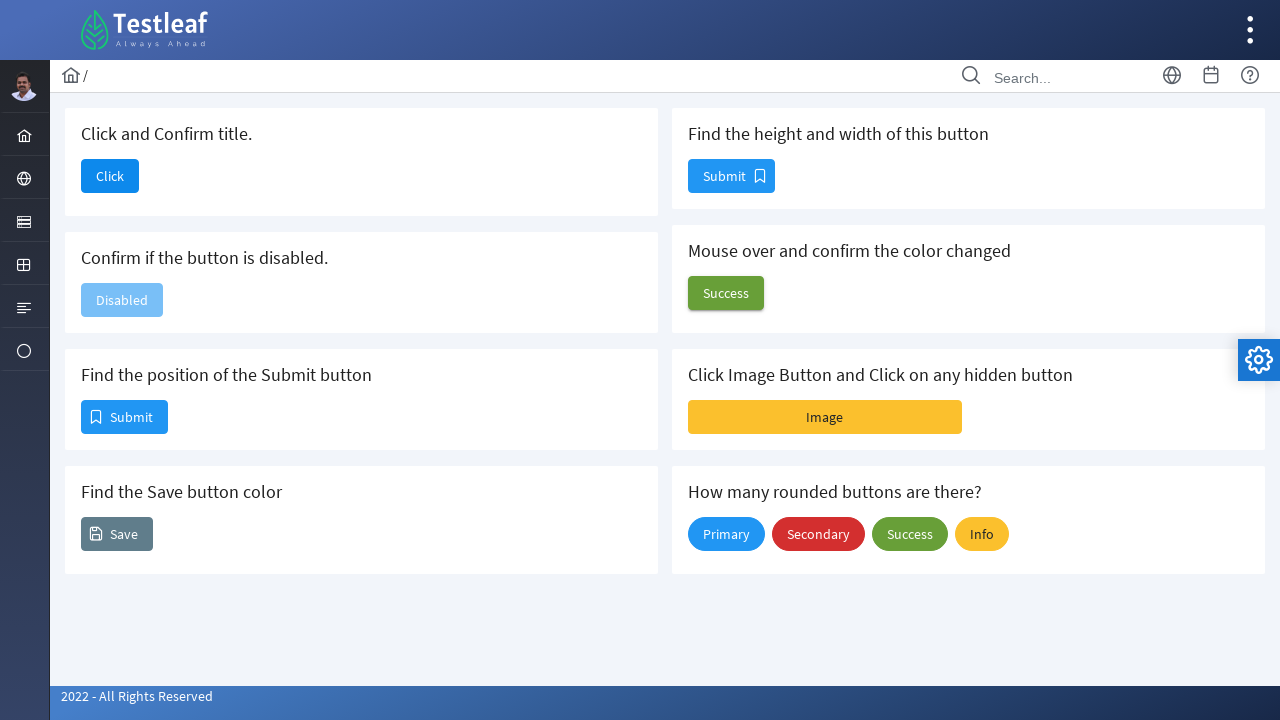

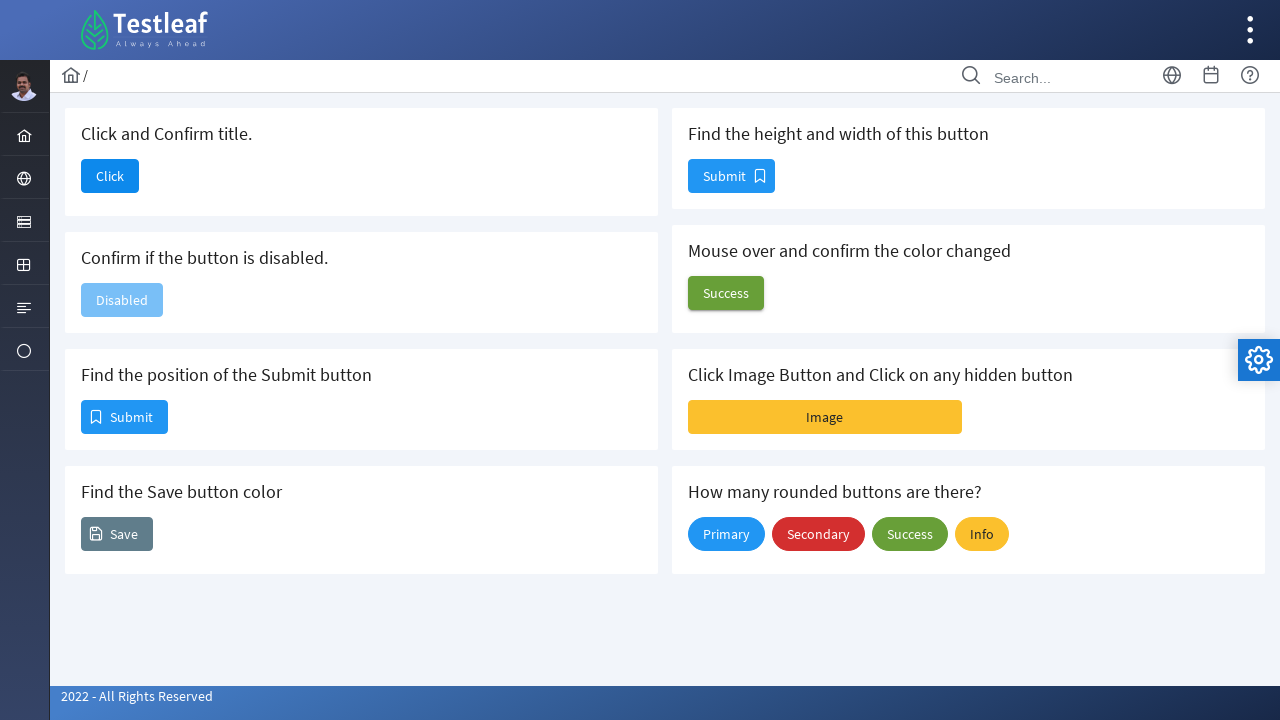